Tests alert handling within an iframe by clicking a "Try it" button that triggers a confirm dialog, accepting the alert, and verifying the result text updates correctly.

Starting URL: https://www.w3schools.com/js/tryit.asp?filename=tryjs_confirm

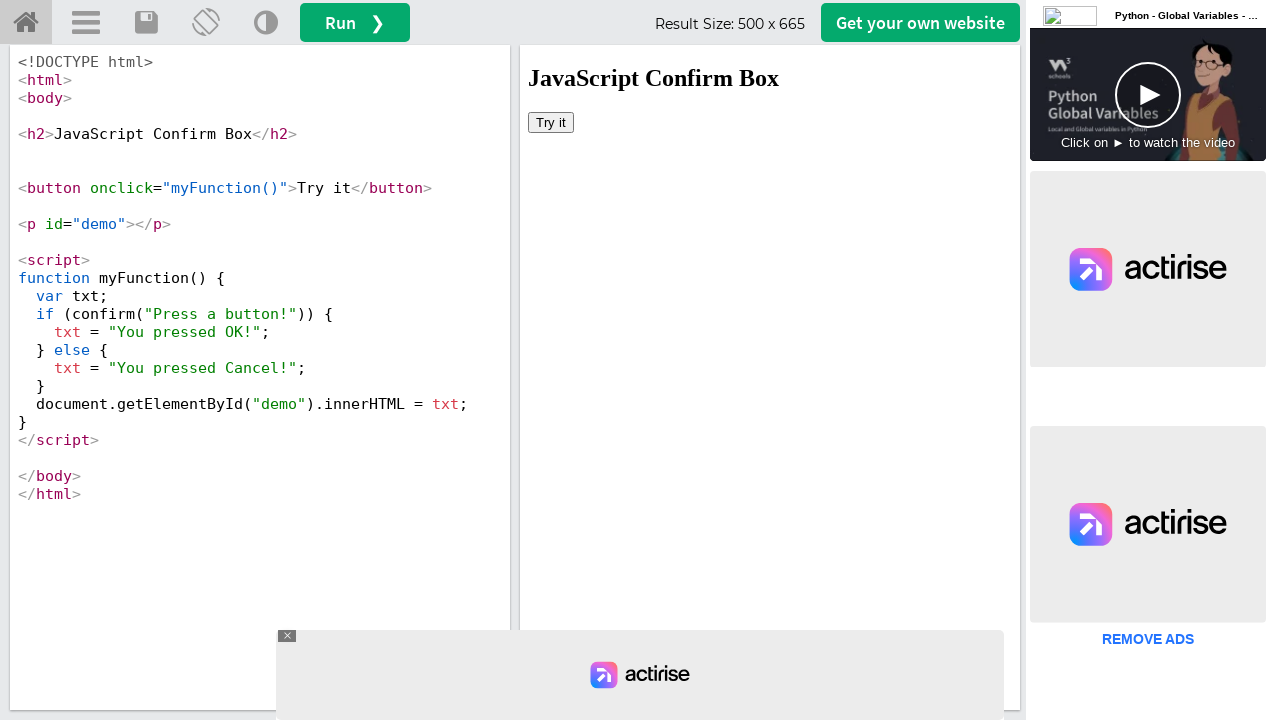

Set up dialog handler to accept confirm alerts
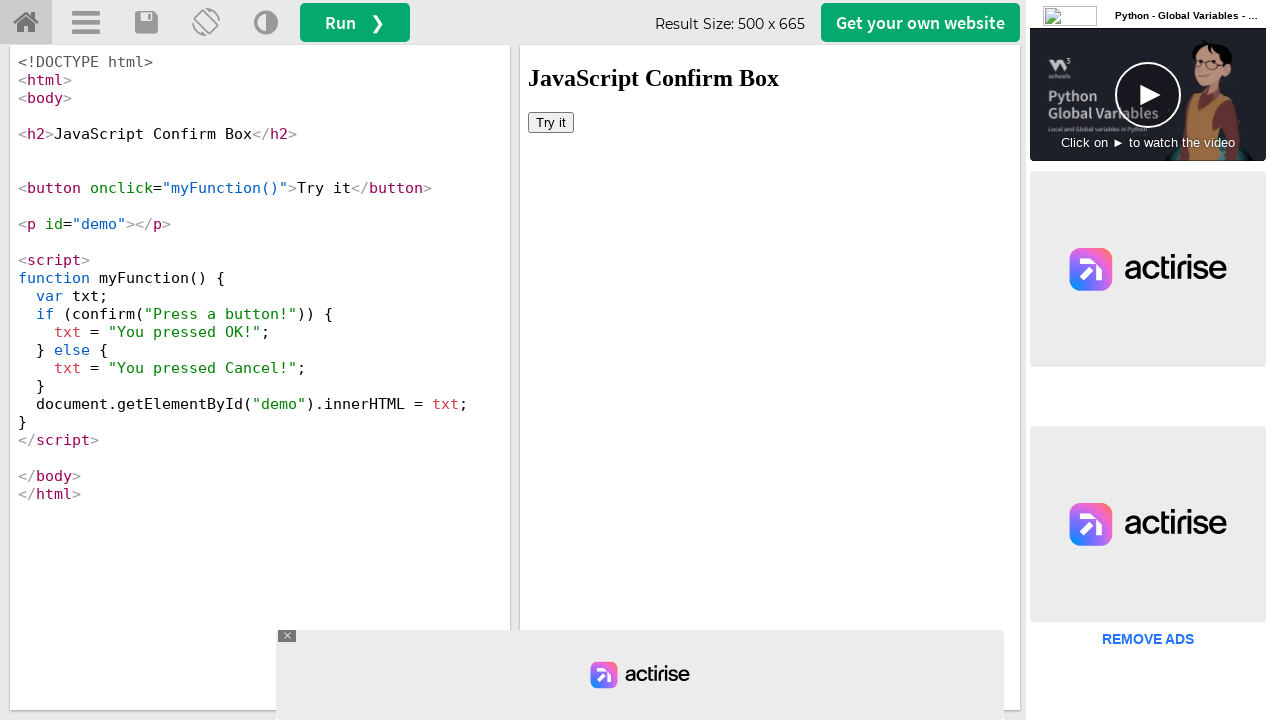

Located the iframeResult element
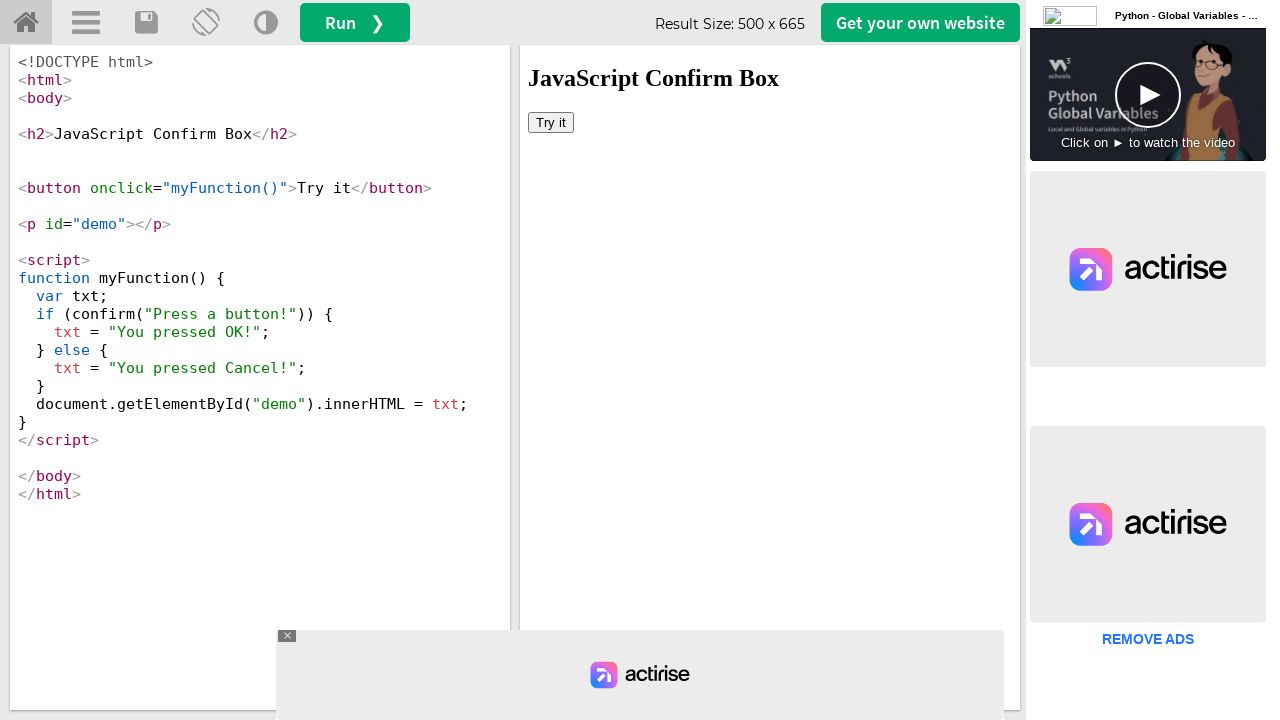

Clicked 'Try it' button in iframe to trigger confirm dialog at (551, 122) on #iframeResult >> internal:control=enter-frame >> button >> internal:has-text="Tr
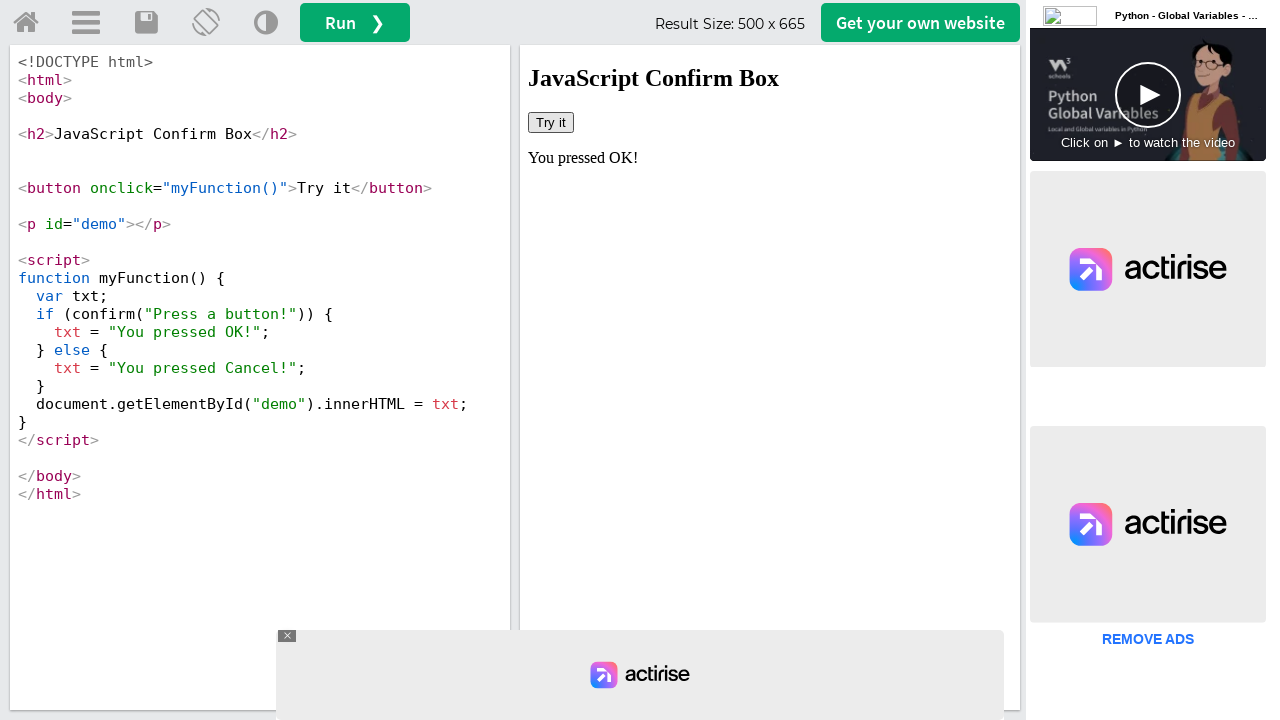

Result text element became visible after alert was accepted
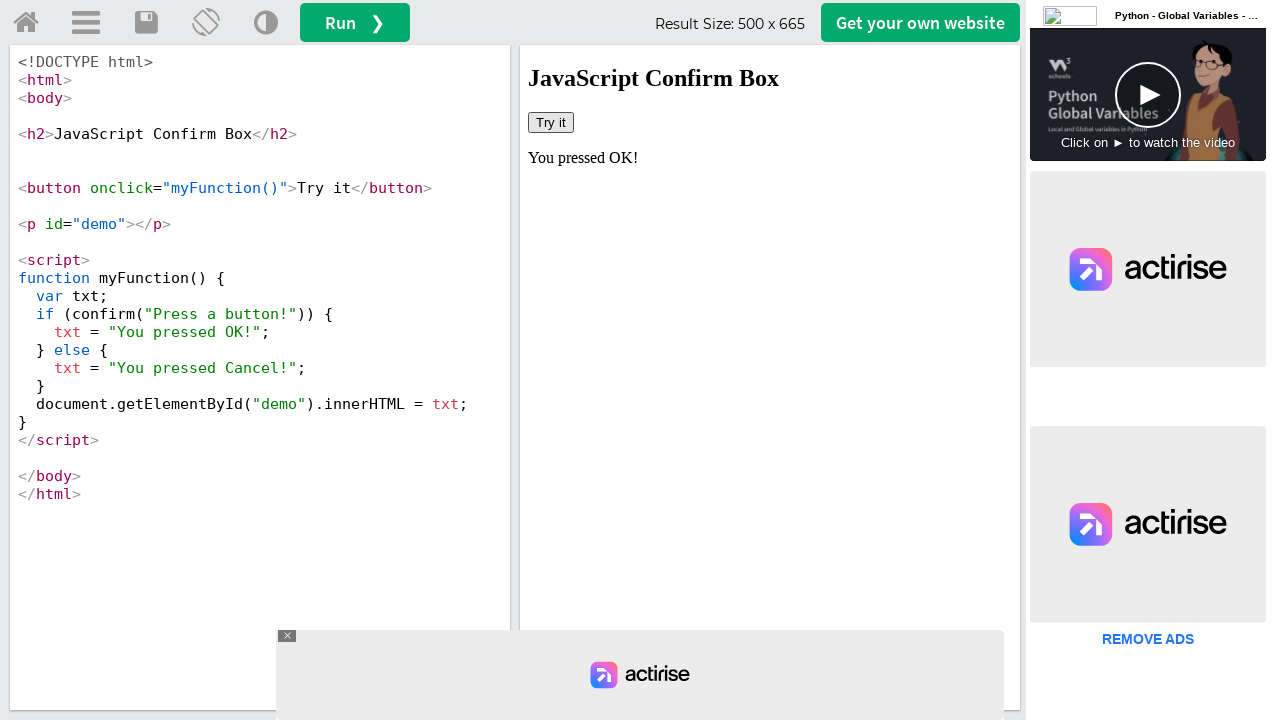

Retrieved result text: 'You pressed OK!'
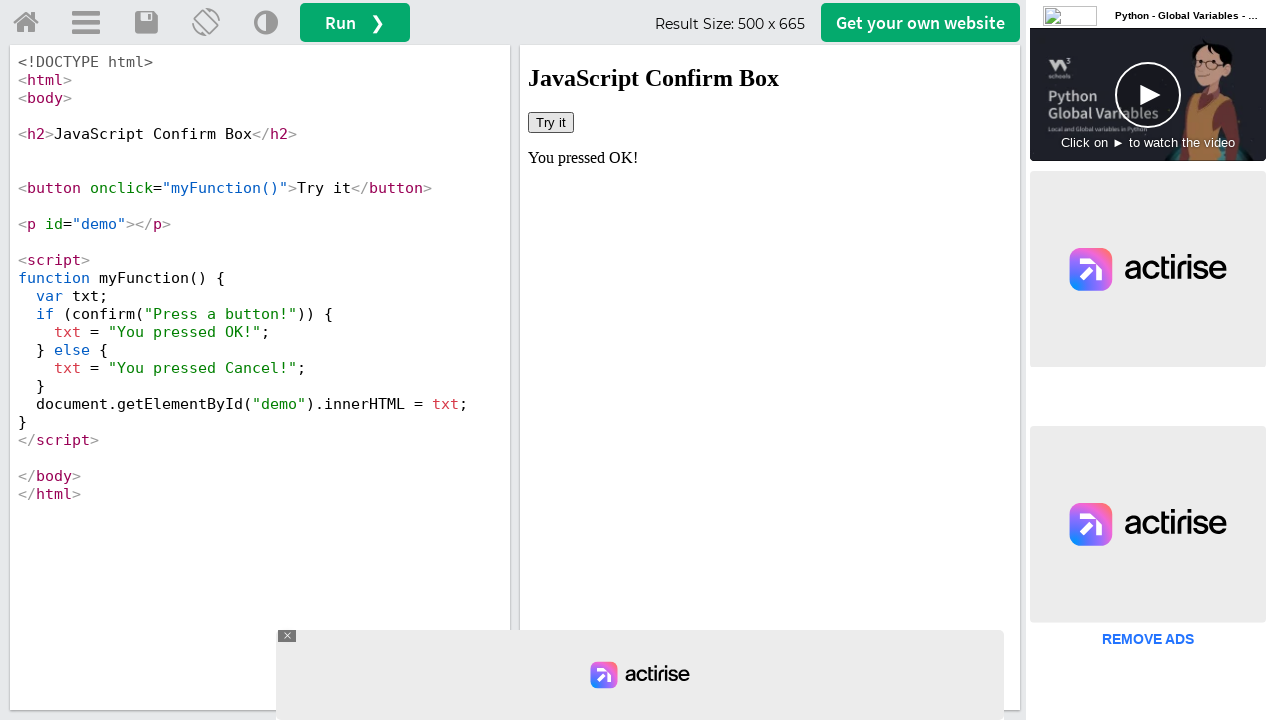

Verified result text equals 'You pressed OK!'
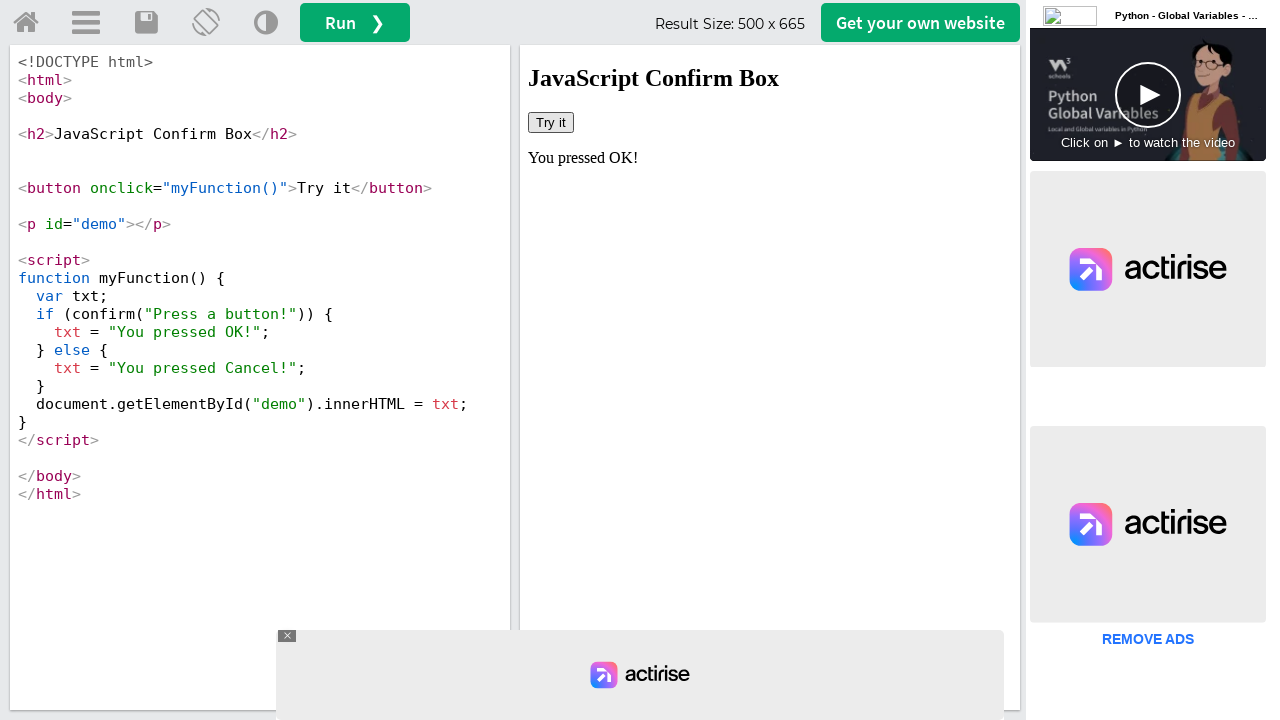

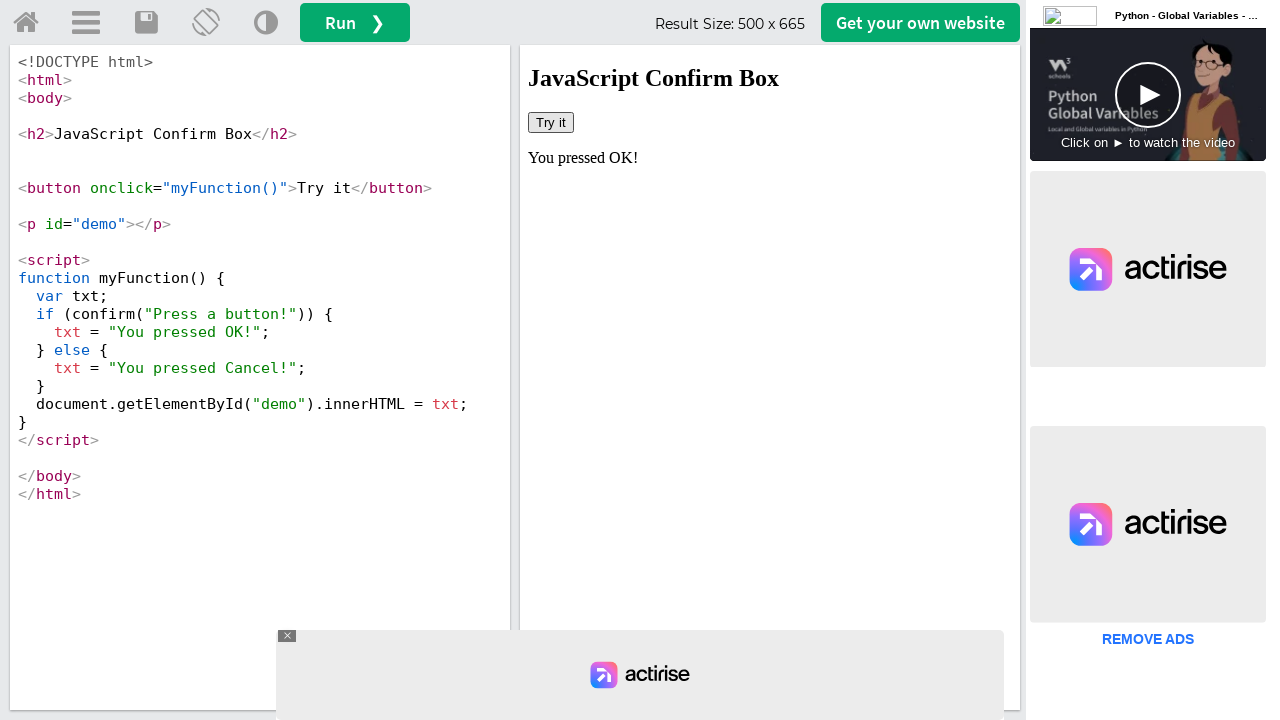